Tests handling of a JavaScript confirmation dialog by clicking a button that triggers a confirm popup and accepting it, then verifying the displayed result message.

Starting URL: https://testautomationpractice.blogspot.com/

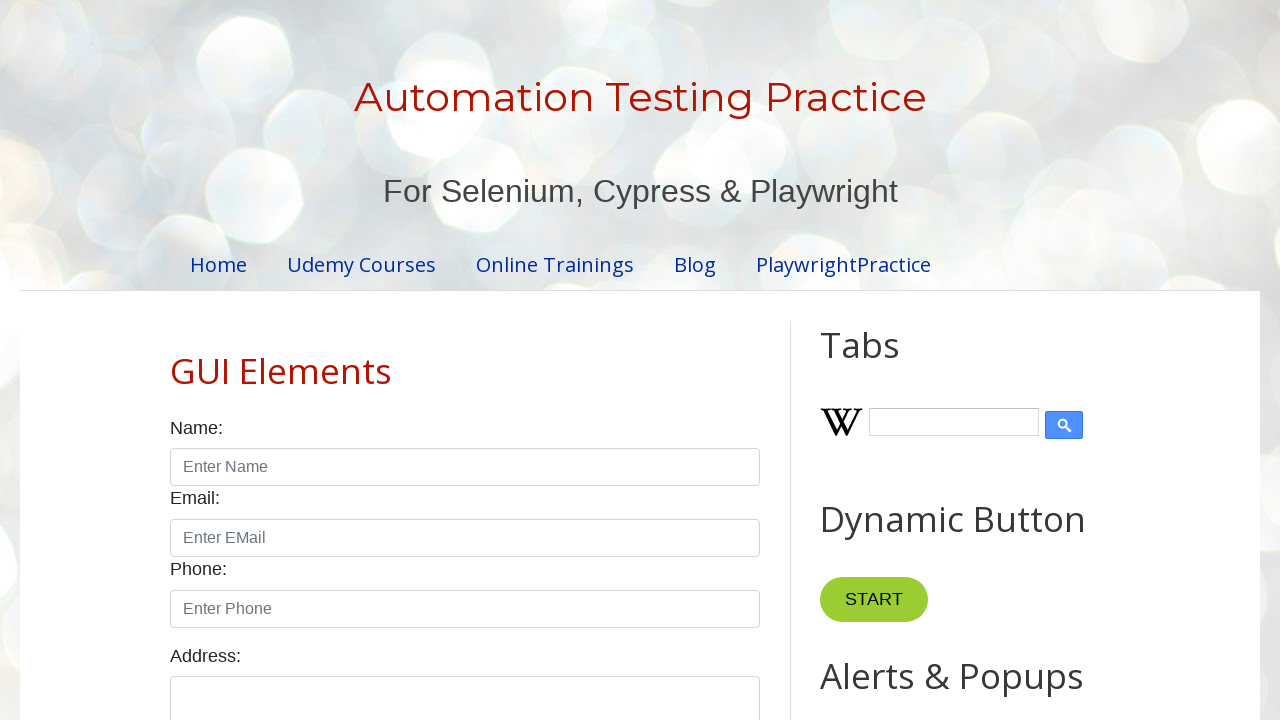

Set up dialog handler for confirmation alerts
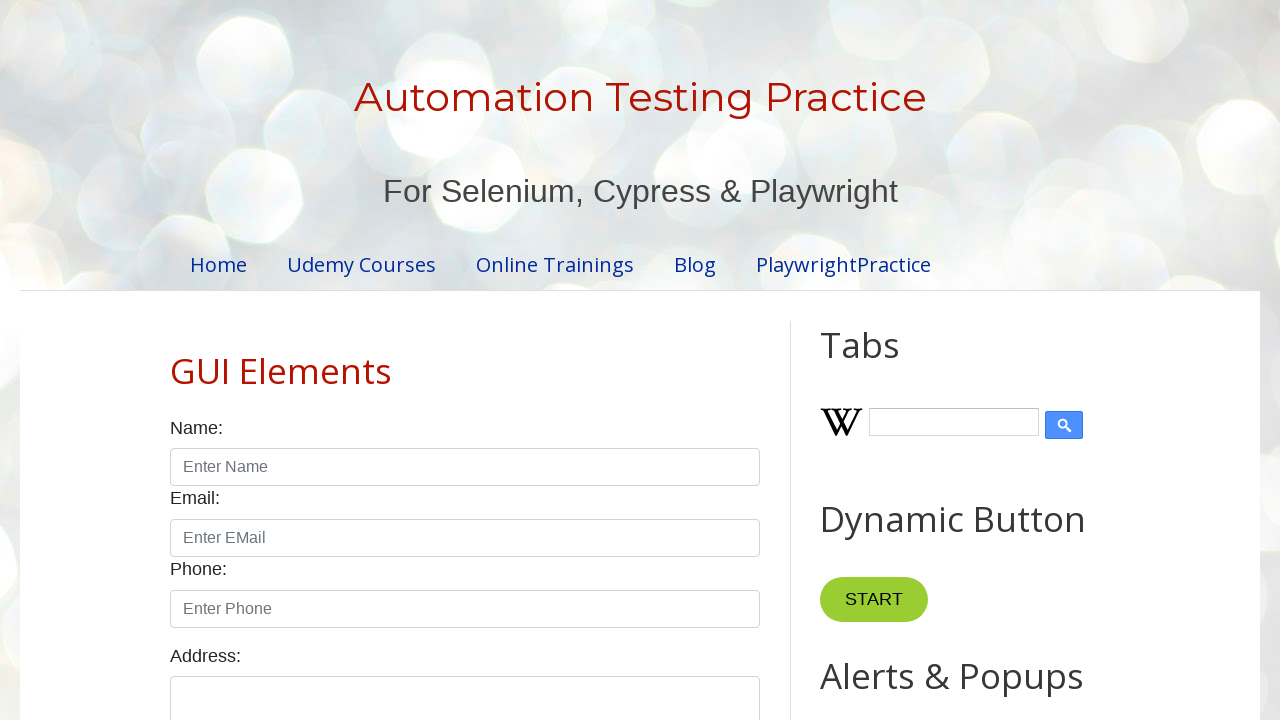

Clicked confirm button to trigger confirmation dialog at (912, 360) on #confirmBtn
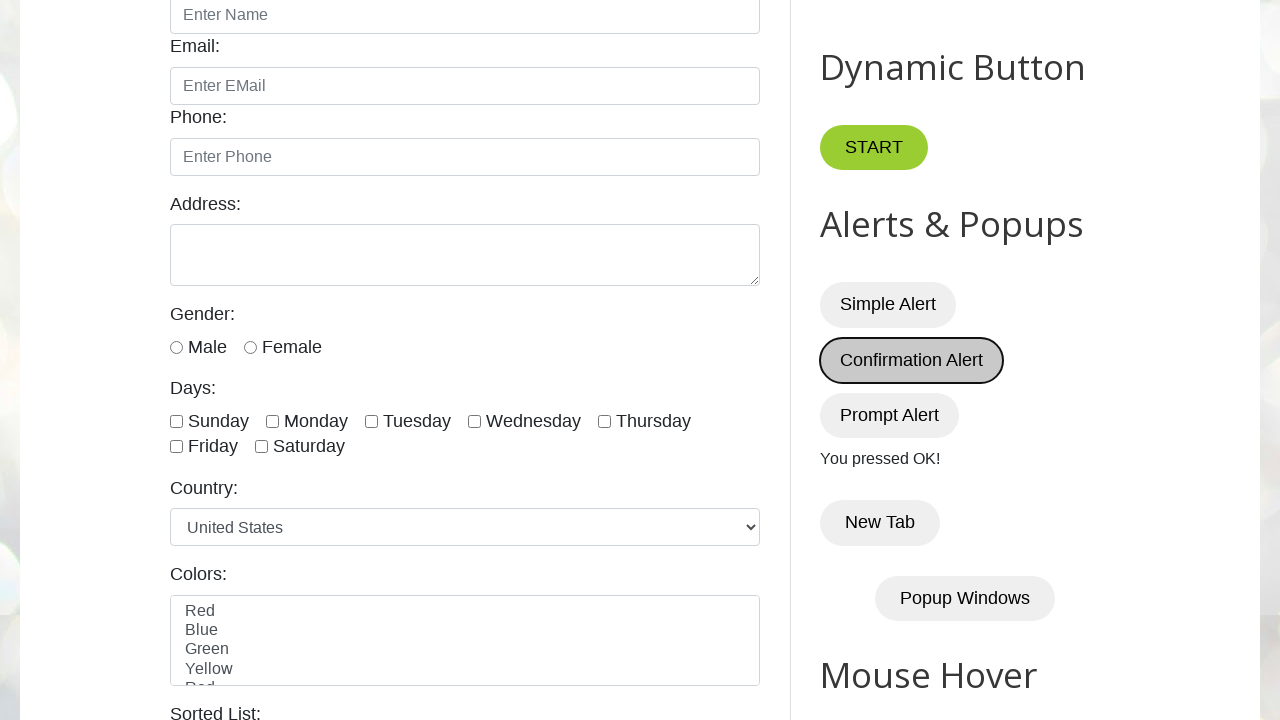

Waited for result message element to appear
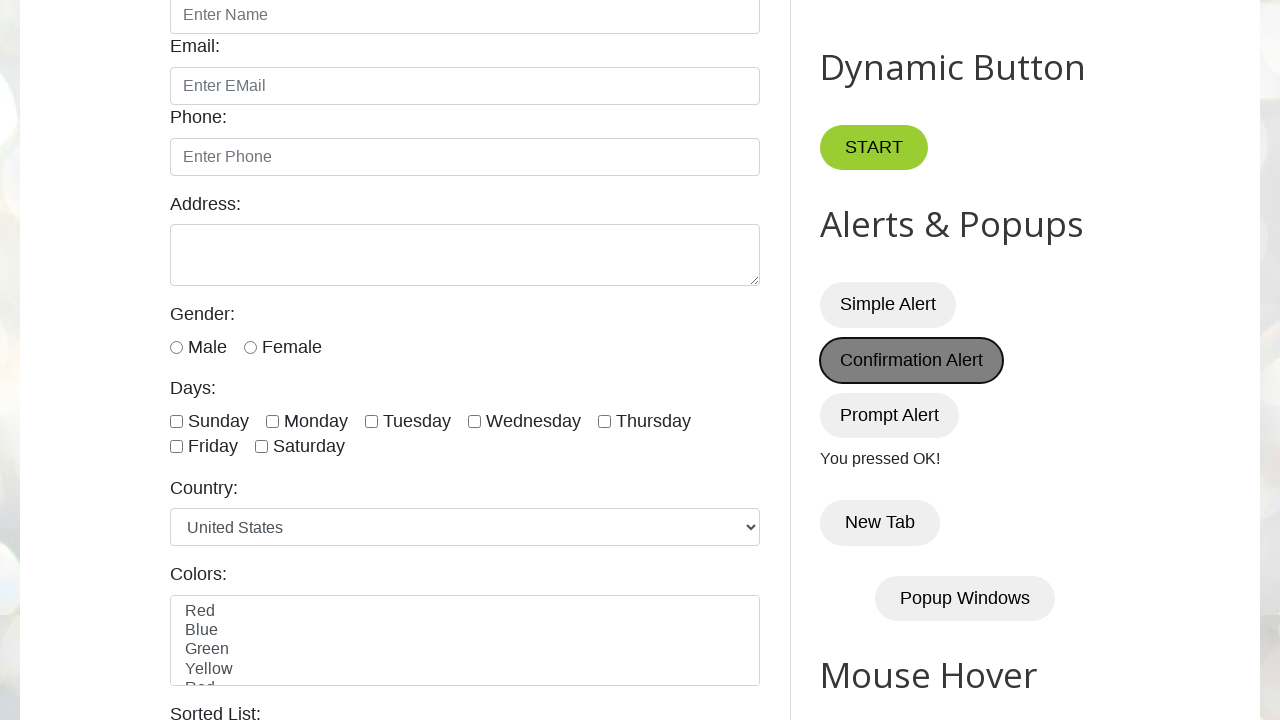

Retrieved text content from result element
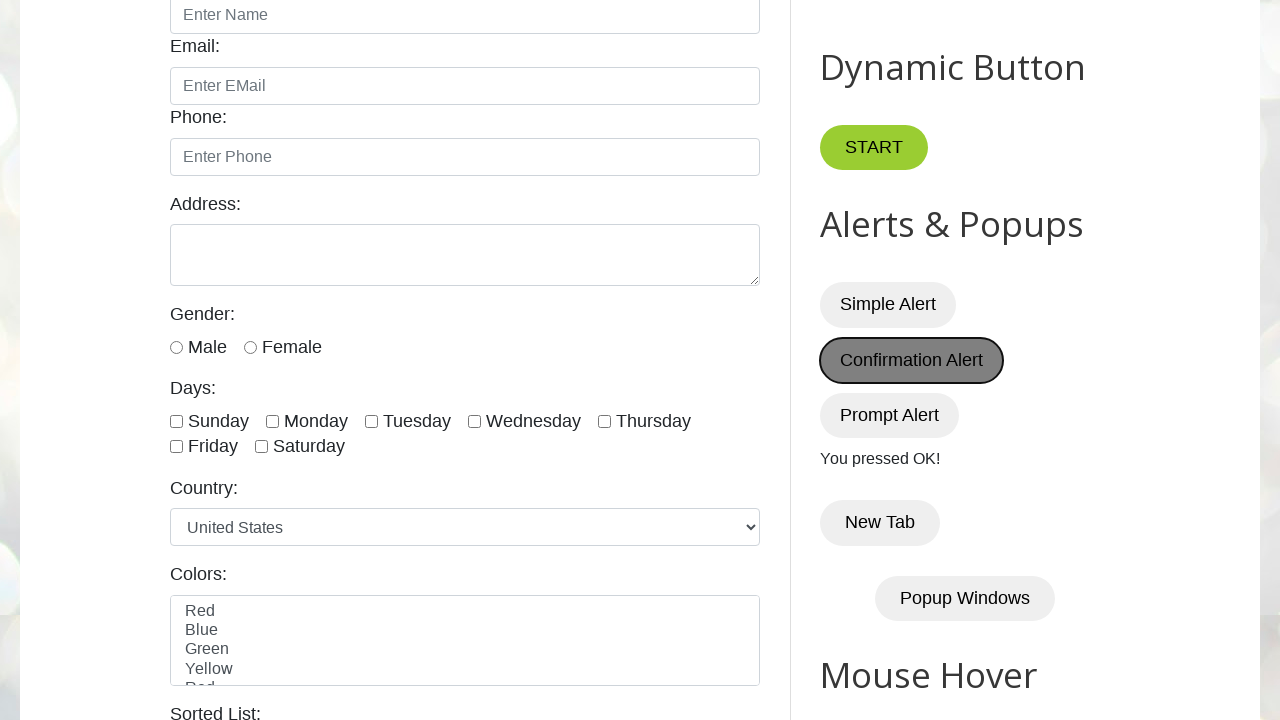

Verified result message contains 'You pressed OK!'
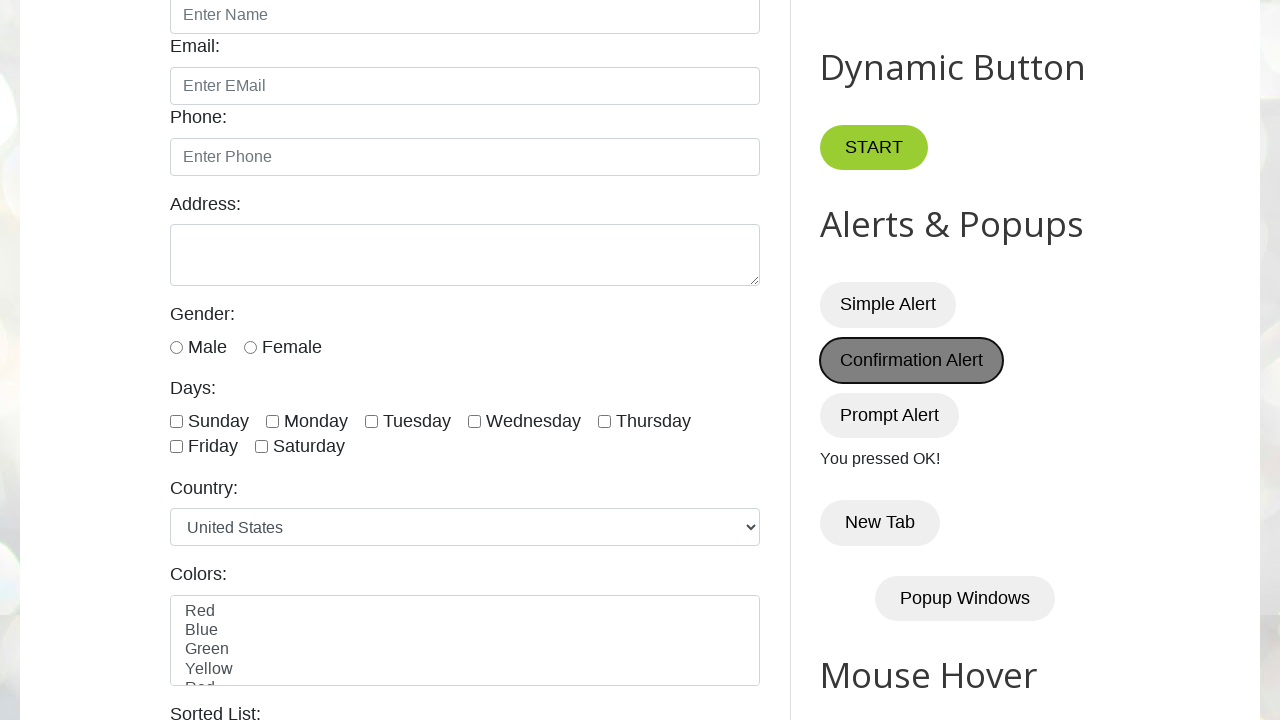

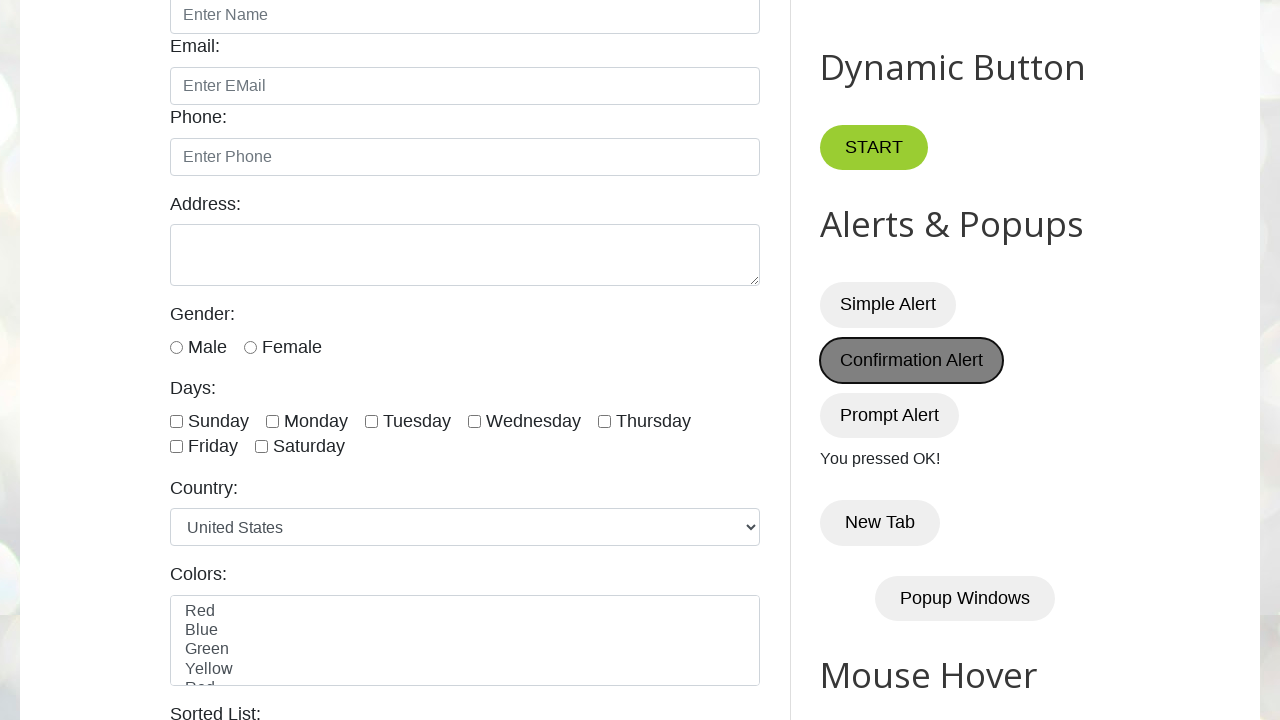